Tests adding a new record to a web table by filling out a form with personal information (first name, last name, age, email, salary, department) and submitting it.

Starting URL: https://demoqa.com/webtables

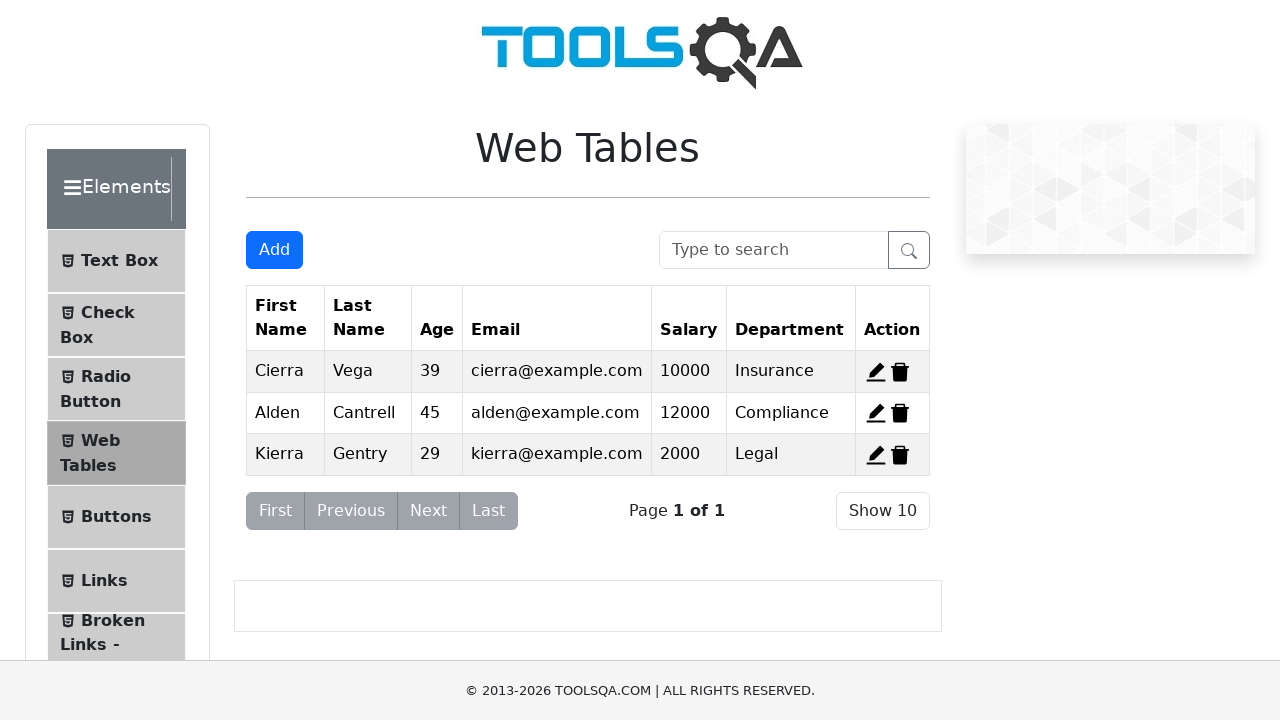

Clicked Add New Record button to open form at (274, 250) on #addNewRecordButton
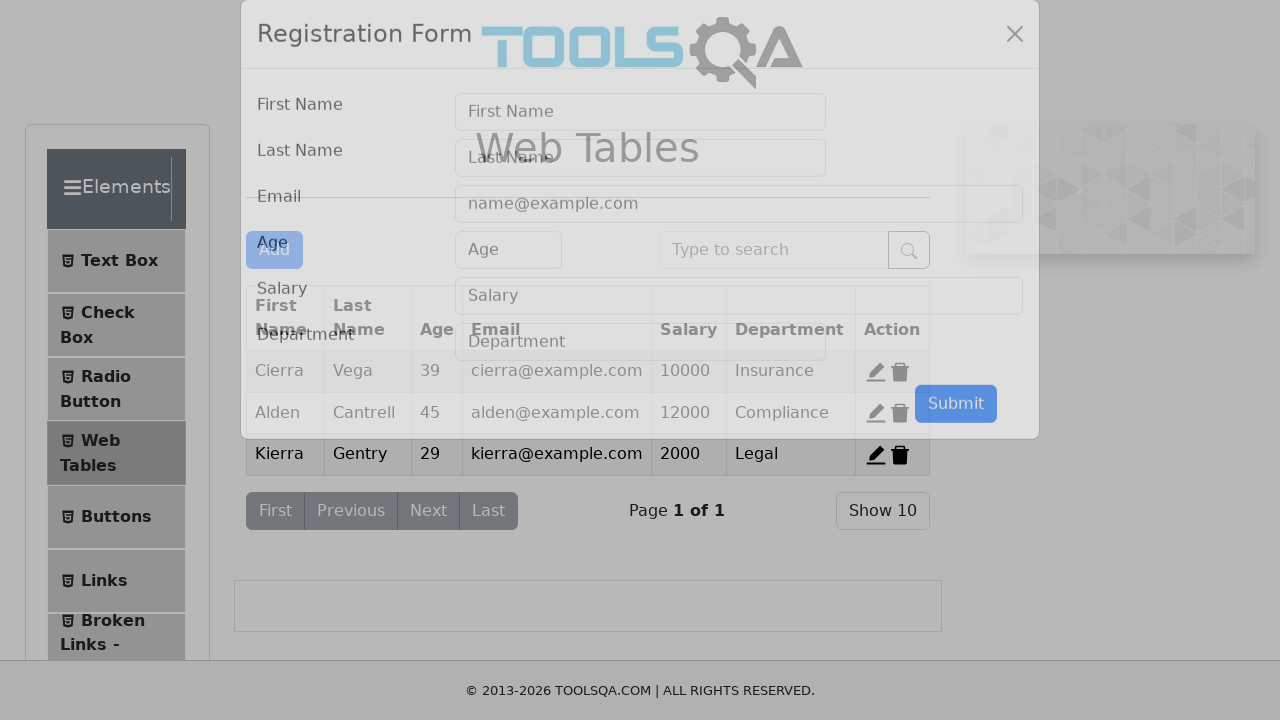

Filled first name field with 'Ion' on #firstName
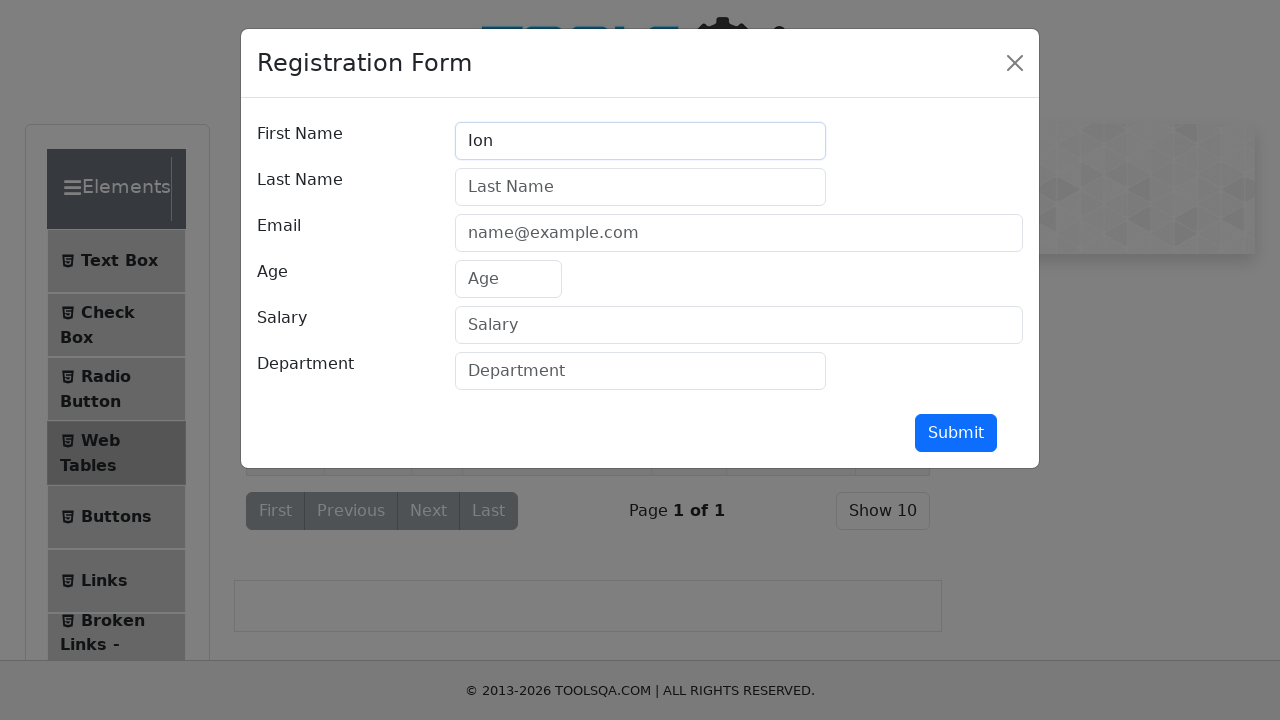

Filled last name field with 'Popescu' on #lastName
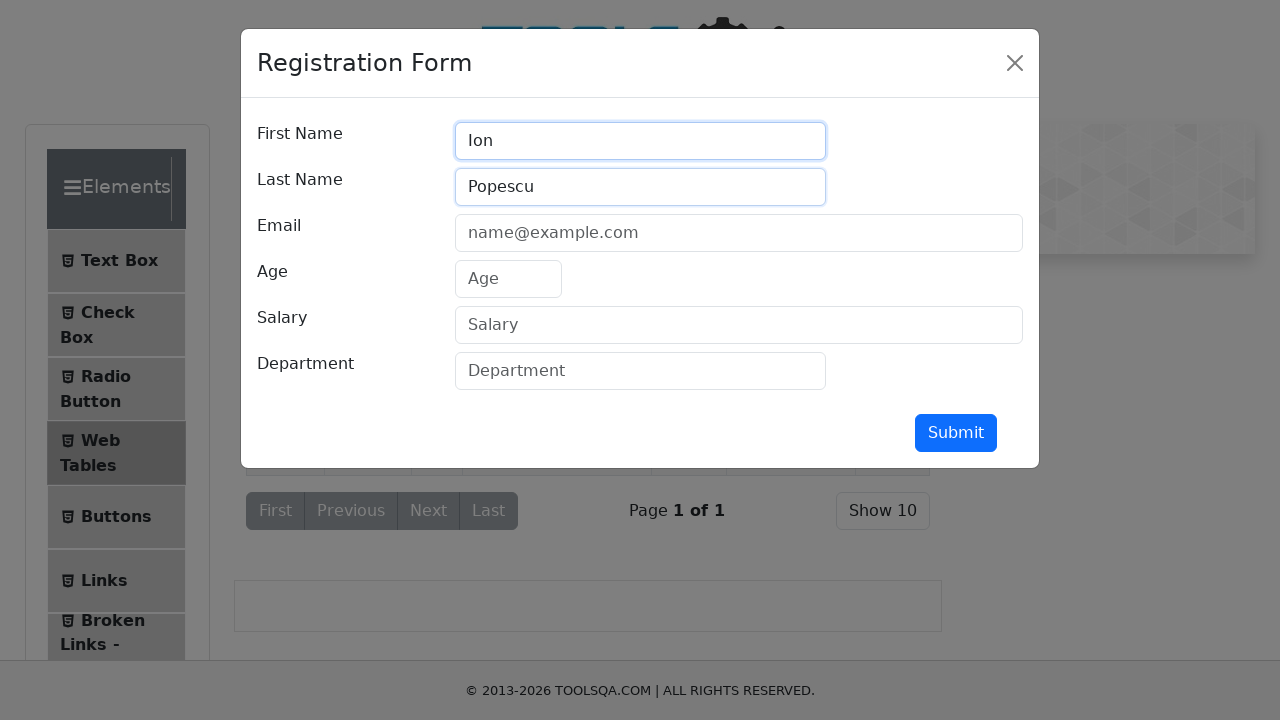

Filled age field with '35' on #age
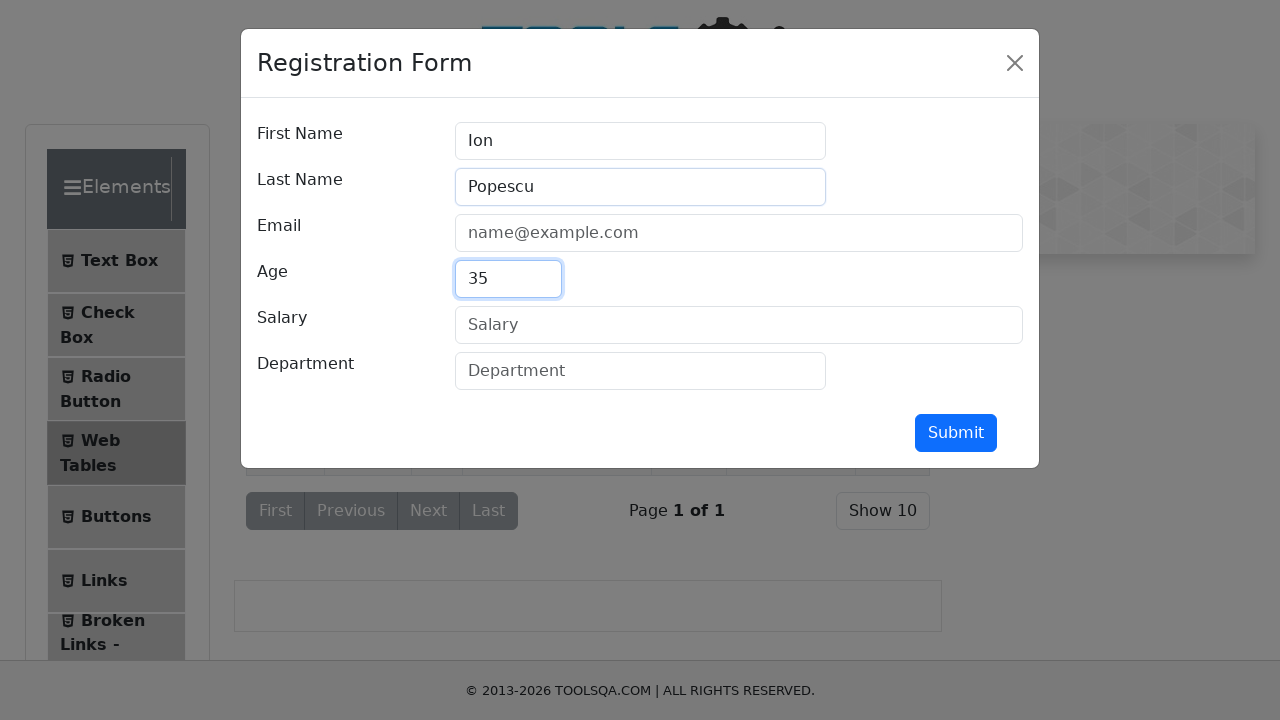

Filled email field with 'ion.popescu@example.com' on #userEmail
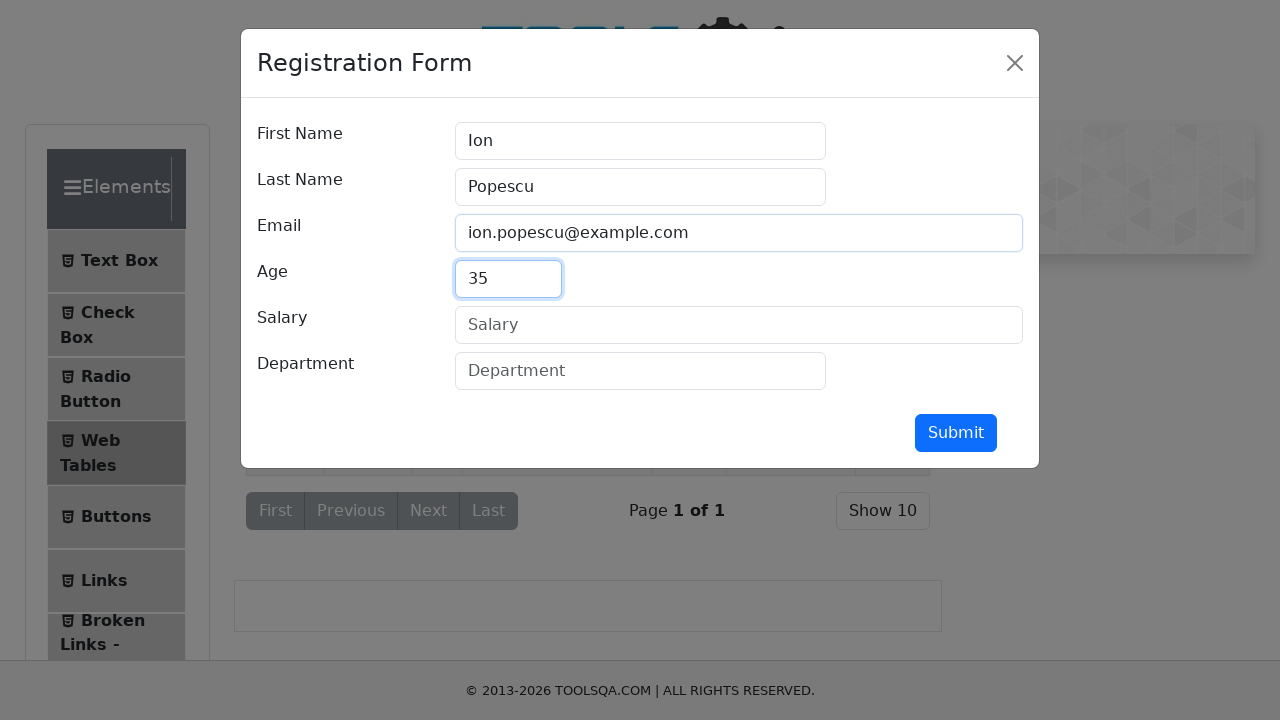

Filled salary field with '5000000' on #salary
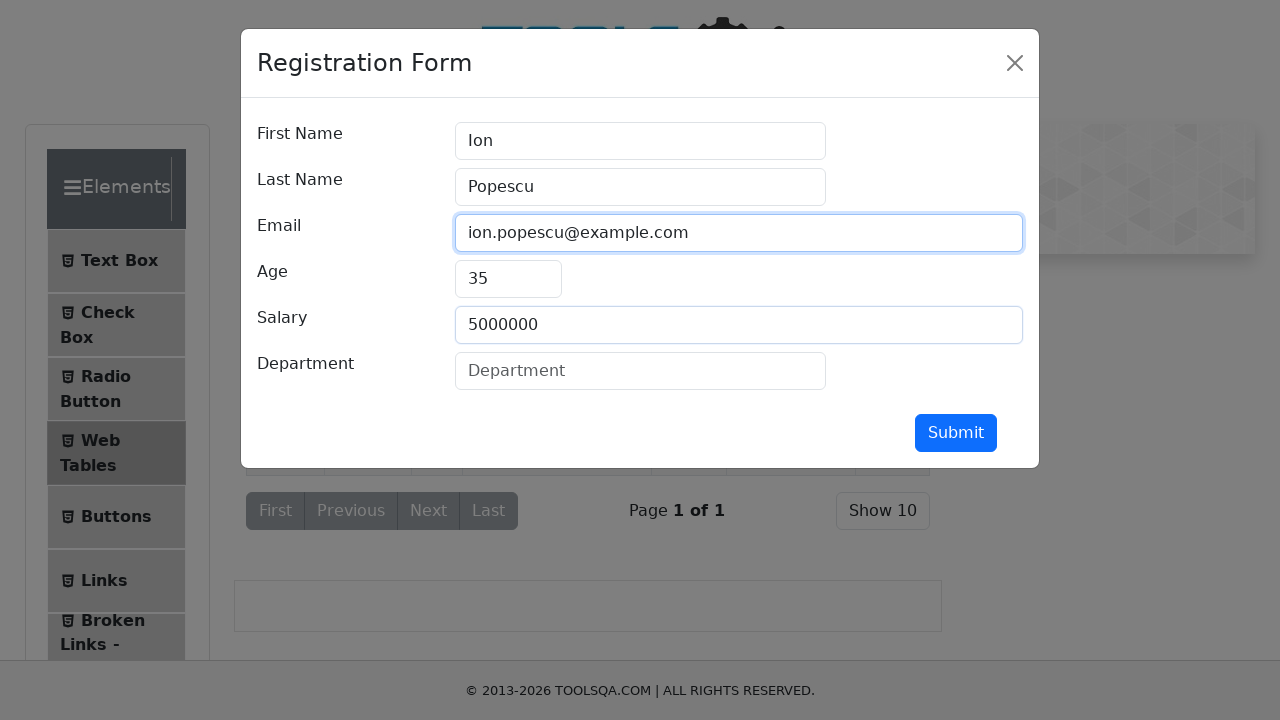

Filled department field with 'IT' on #department
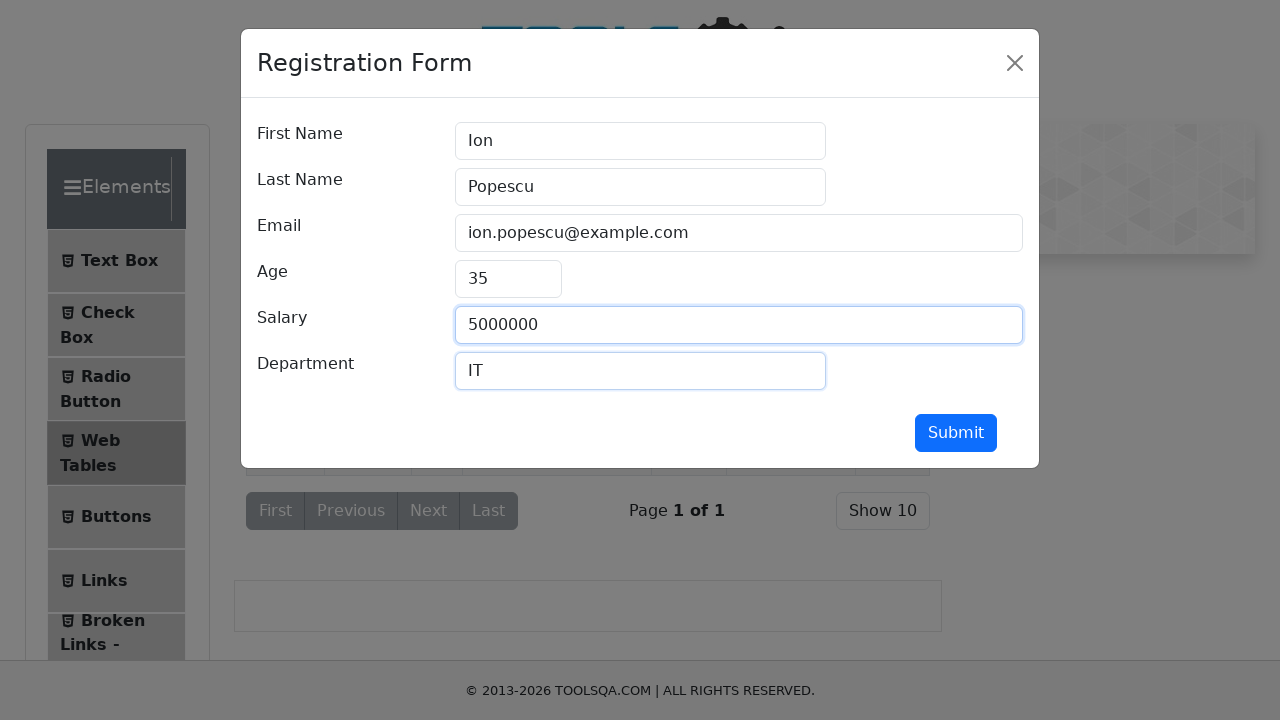

Clicked submit button to add new record at (956, 433) on #submit
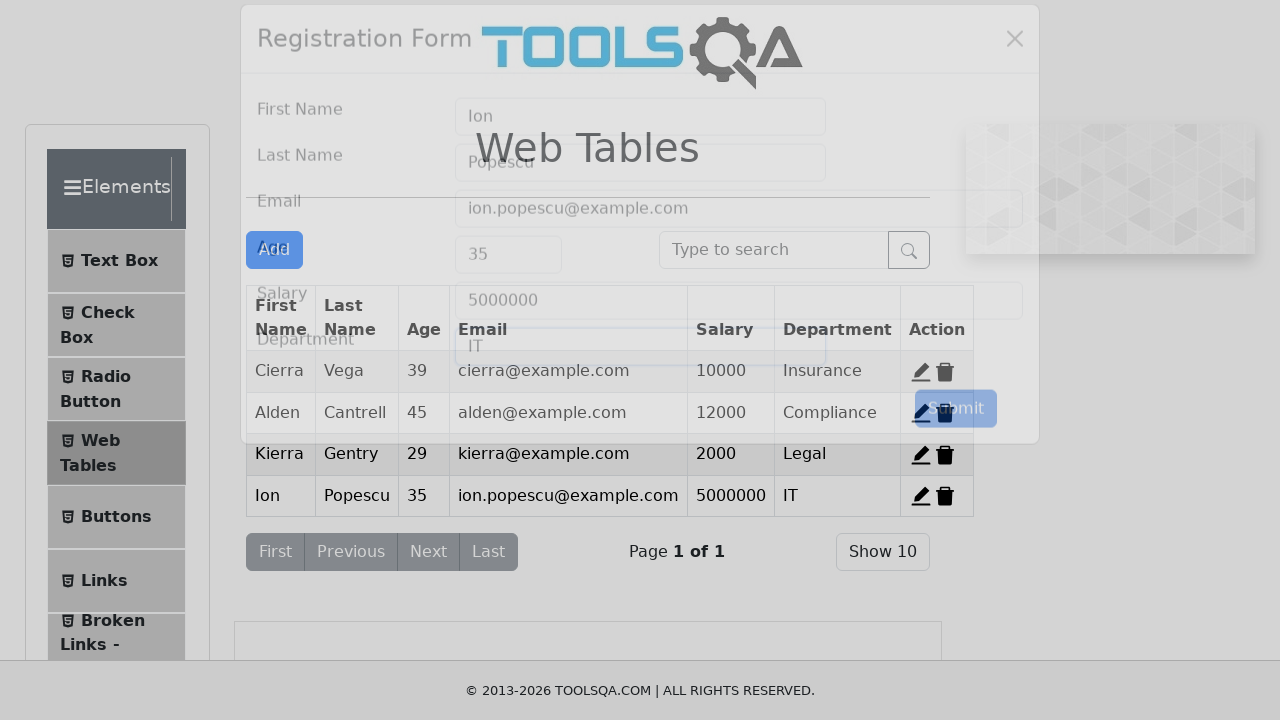

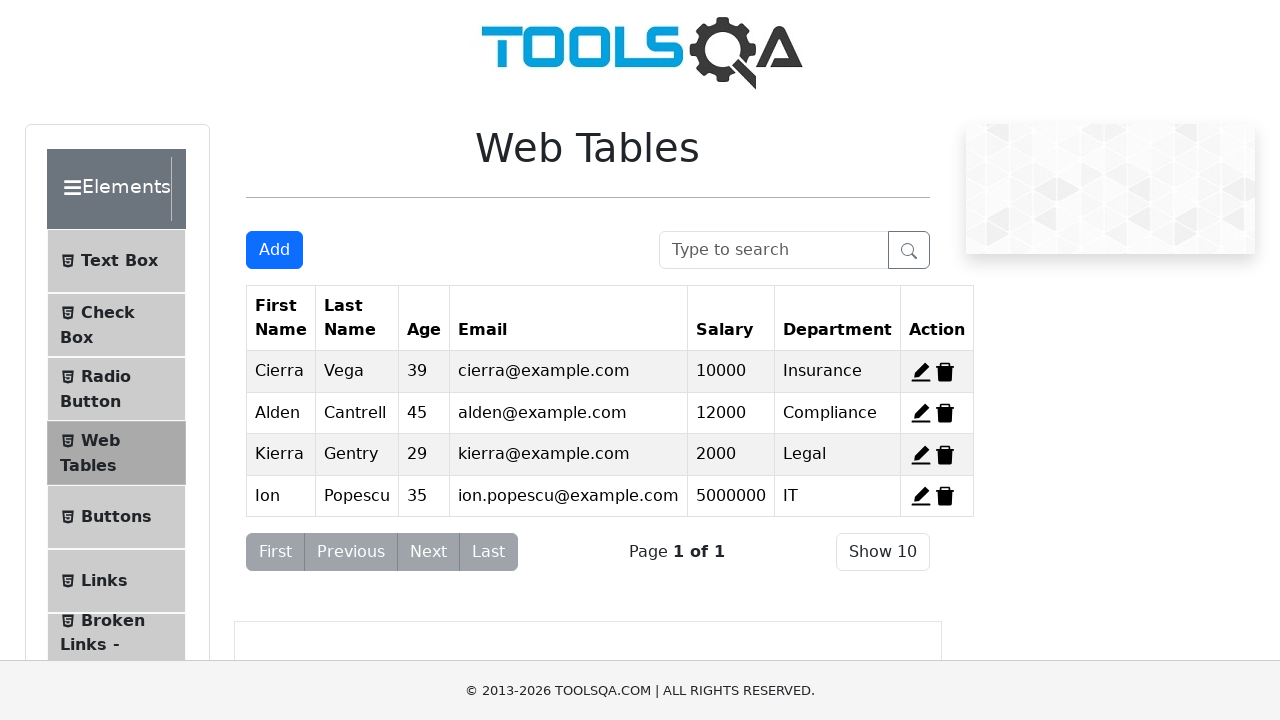